Tests the donation point registration form by filling in all required fields including name, email, postal code, address details, and selecting pet type, then submitting the form.

Starting URL: https://petlov.vercel.app/signup

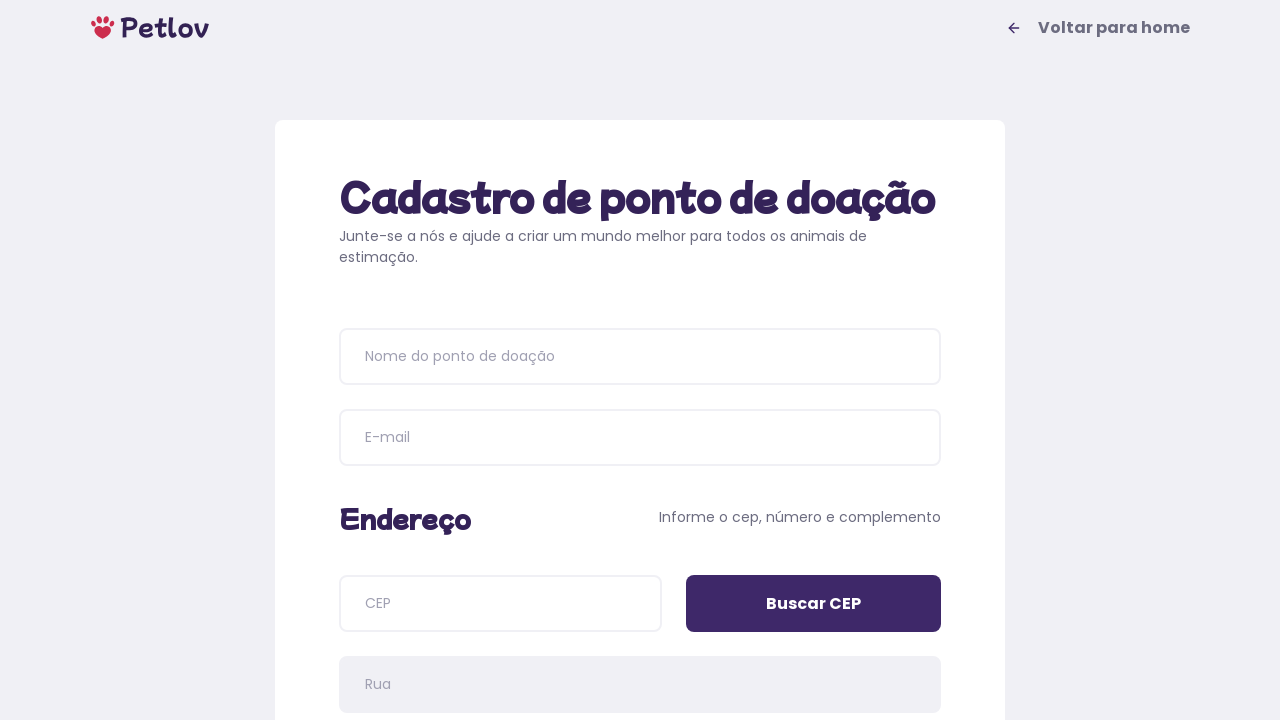

Verified page title is 'Cadastro de ponto de doação'
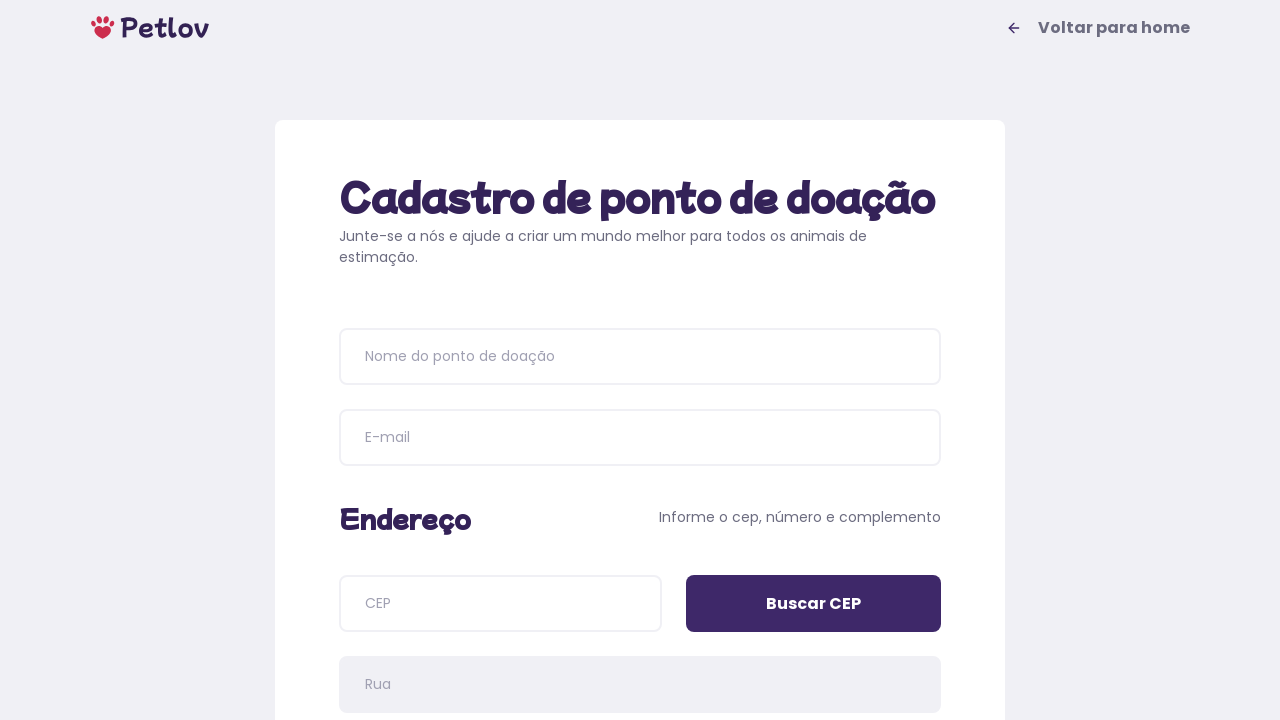

Filled donation point name field with 'Papito Point' on input[name=name]
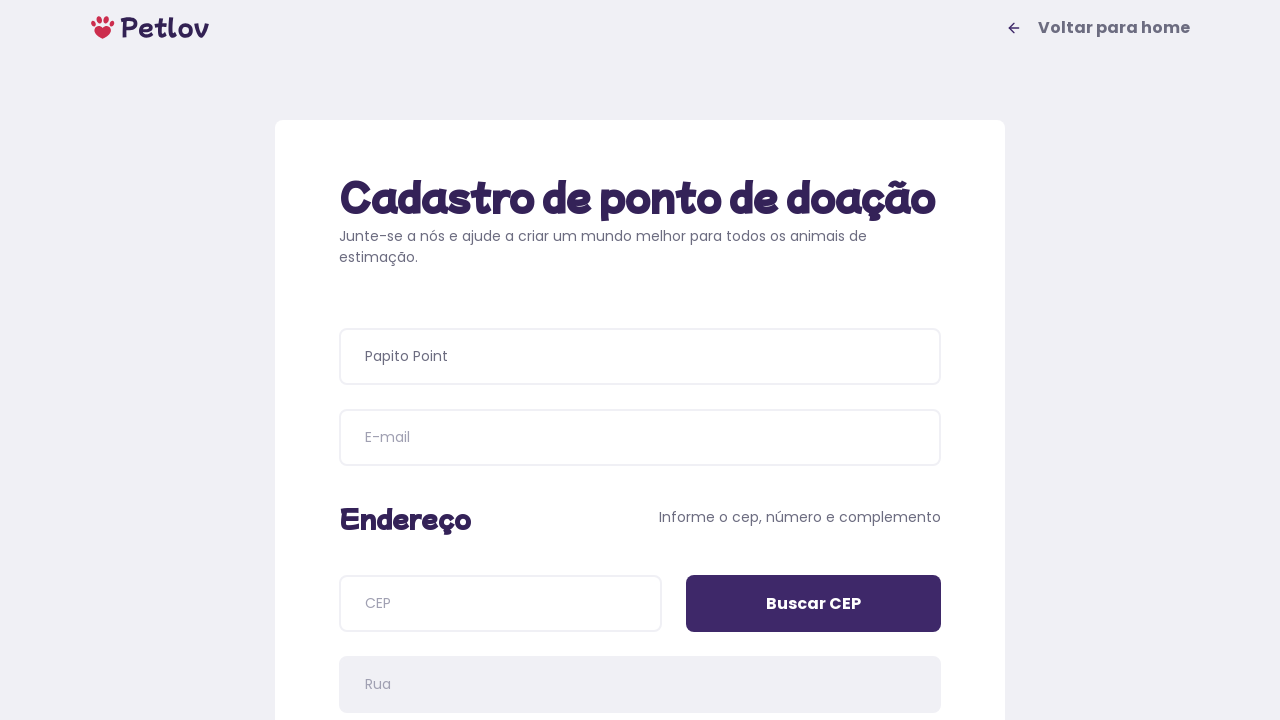

Filled email field with 'papito@point.net' on input[name=email]
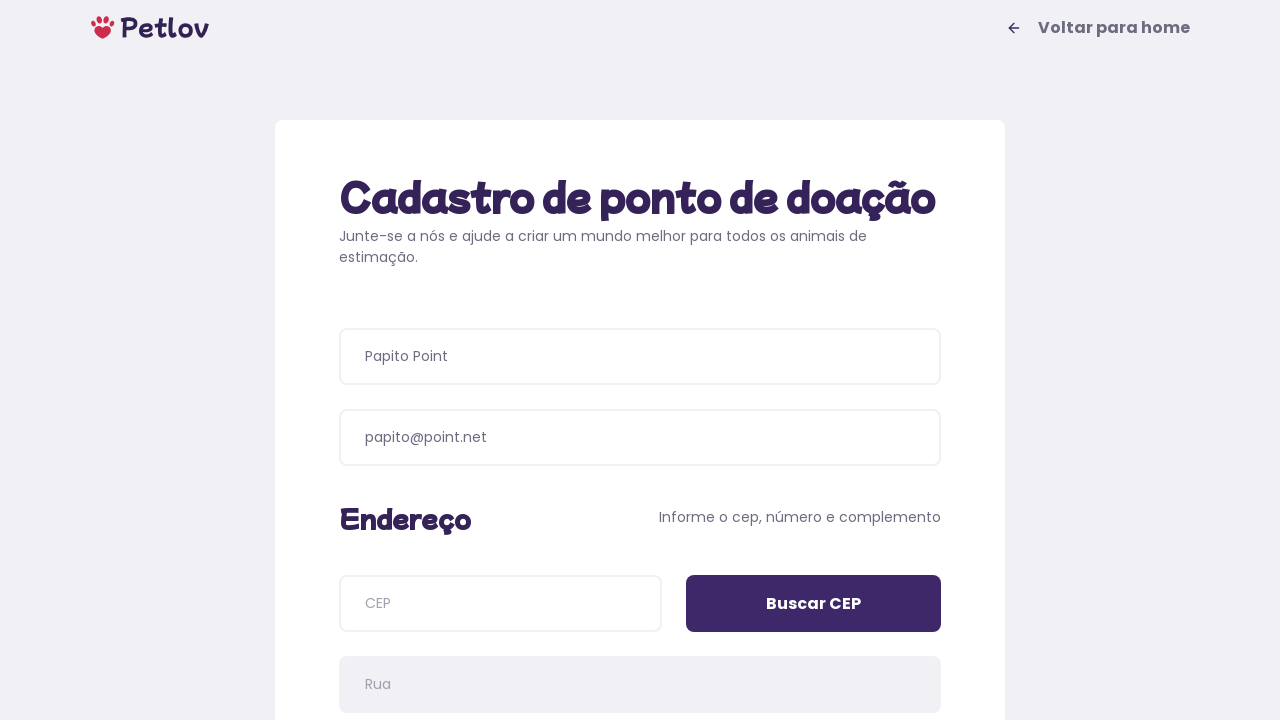

Filled postal code field with '04534011' on input[name=cep]
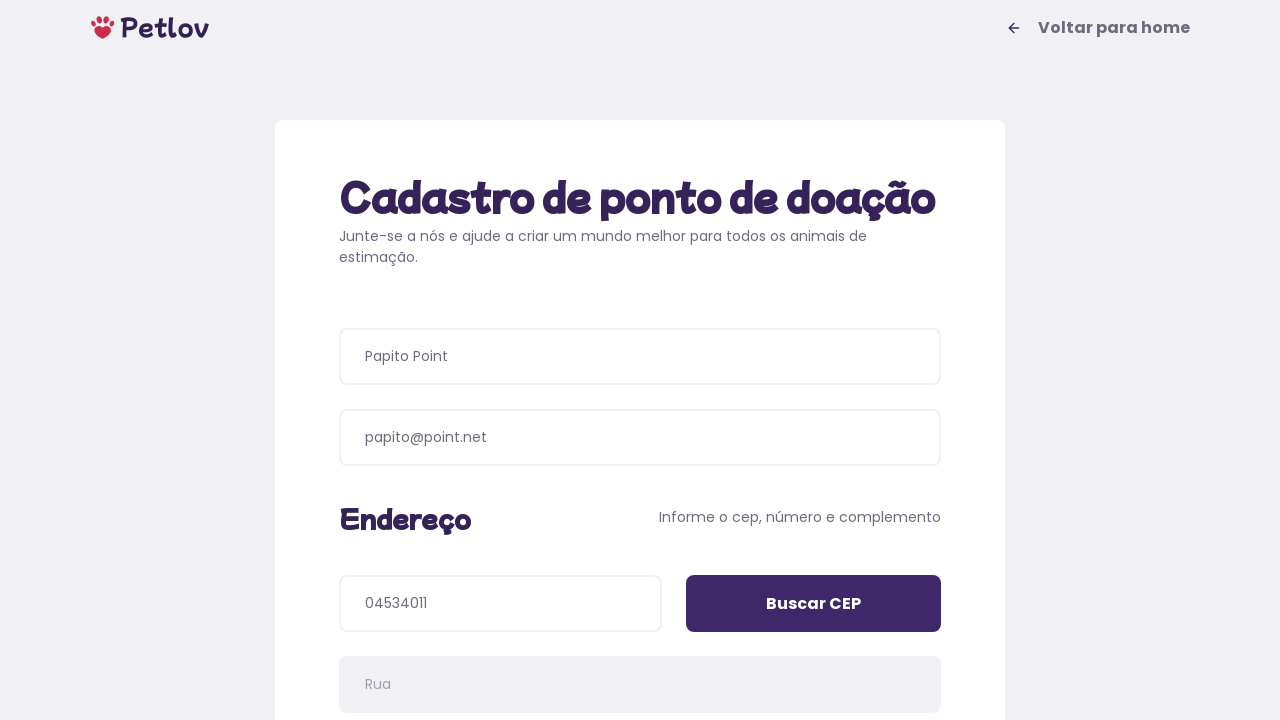

Clicked 'Buscar CEP' button to search postal code at (814, 604) on input[value='Buscar CEP']
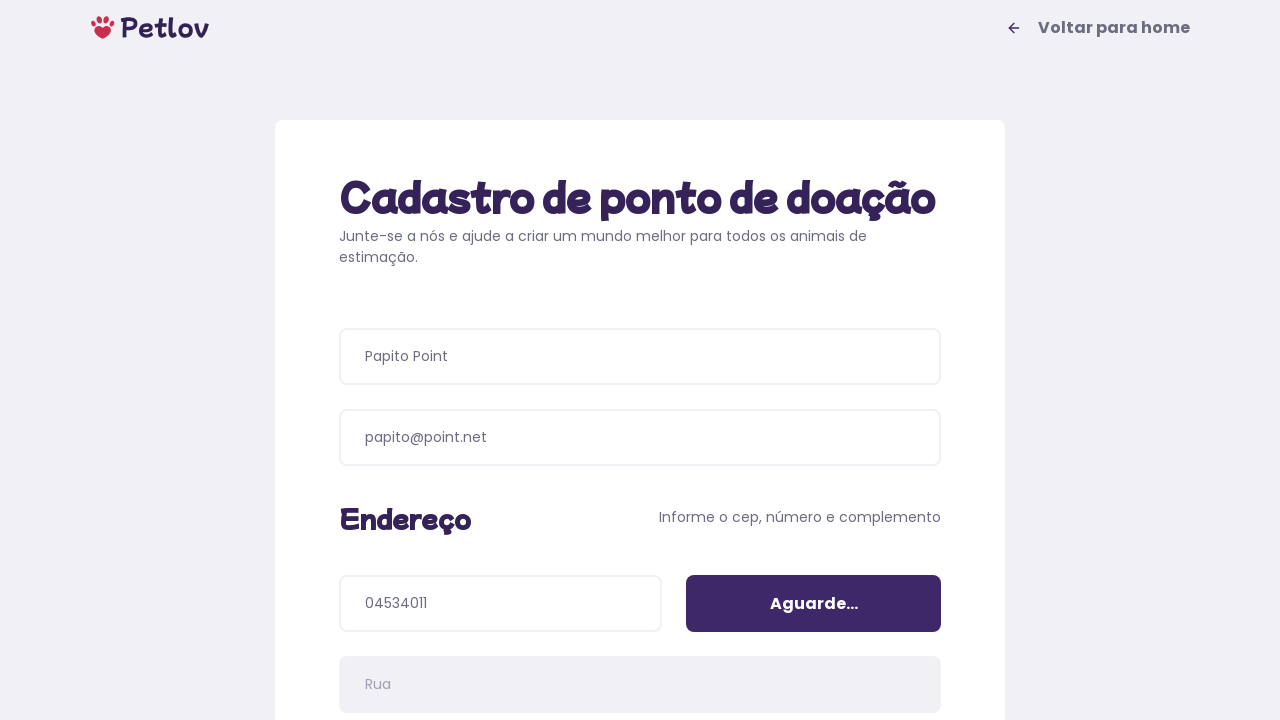

Filled address number field with '1000' on input[name=addressNumber]
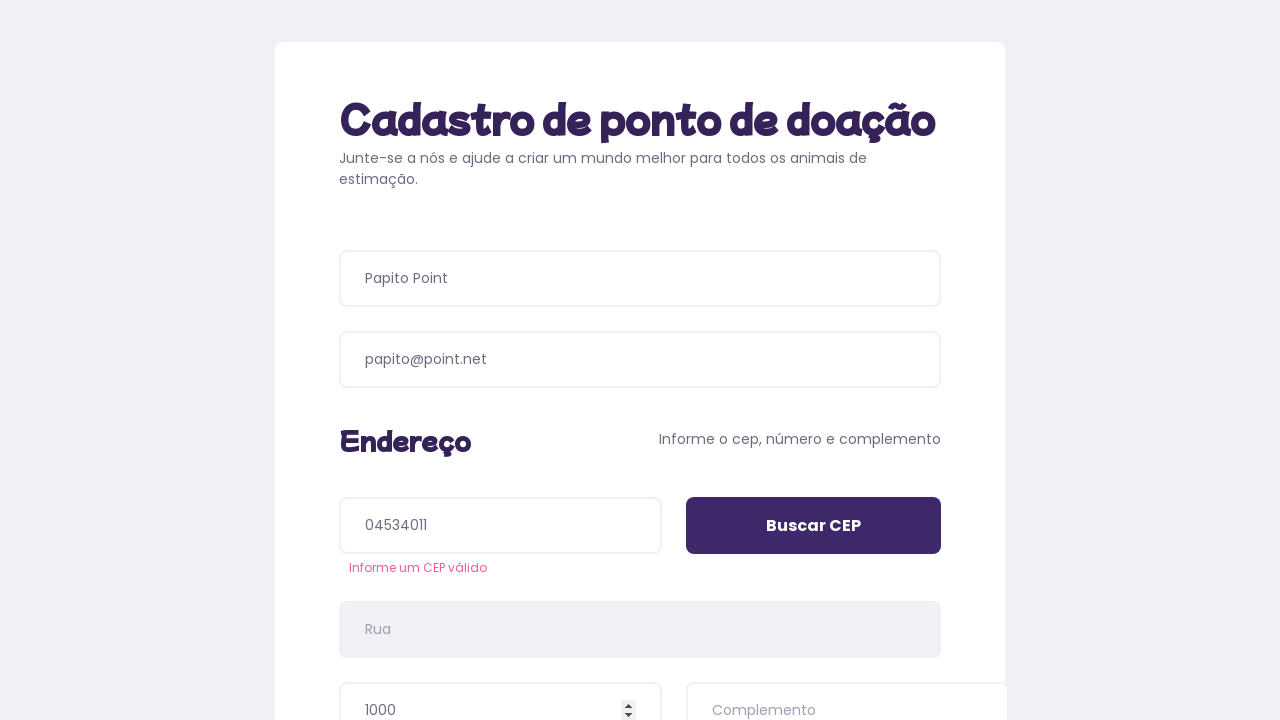

Filled address details field with 'Ao lado da padaria' on input[name=addressDetails]
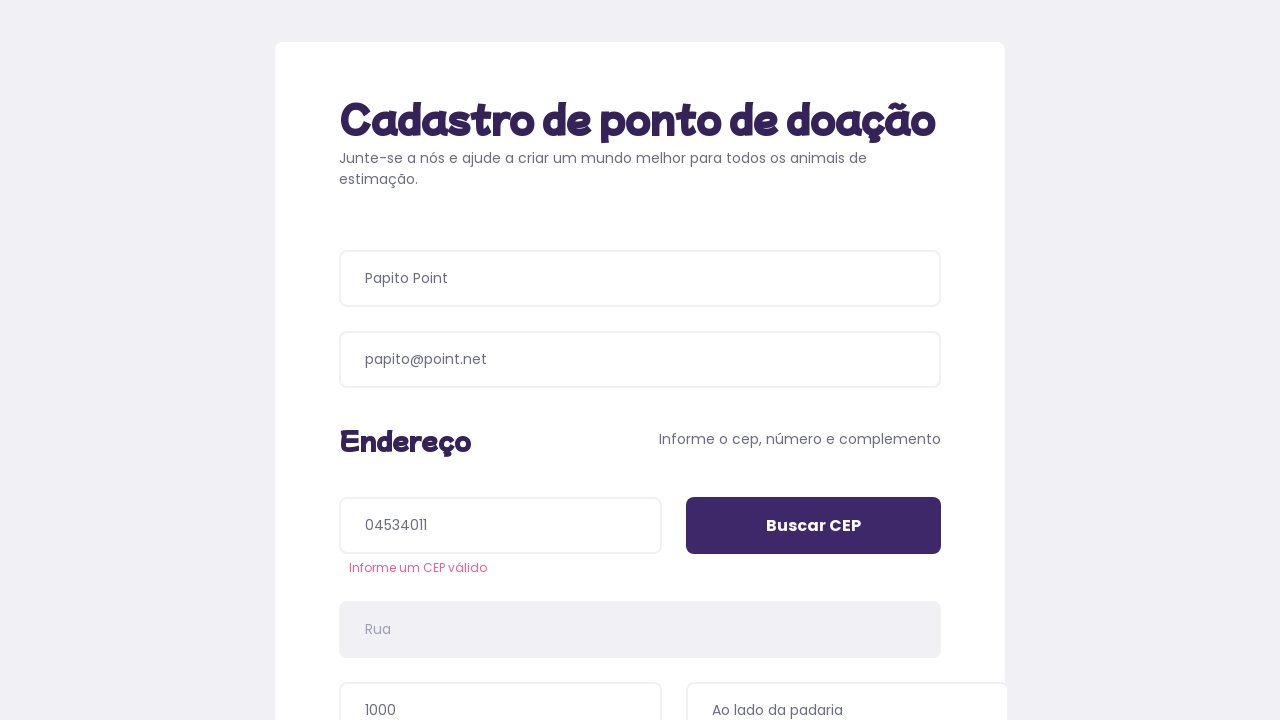

Selected 'Cachorros' (Dogs) as pet type at (486, 390) on xpath=//span[text()="Cachorros"]/..
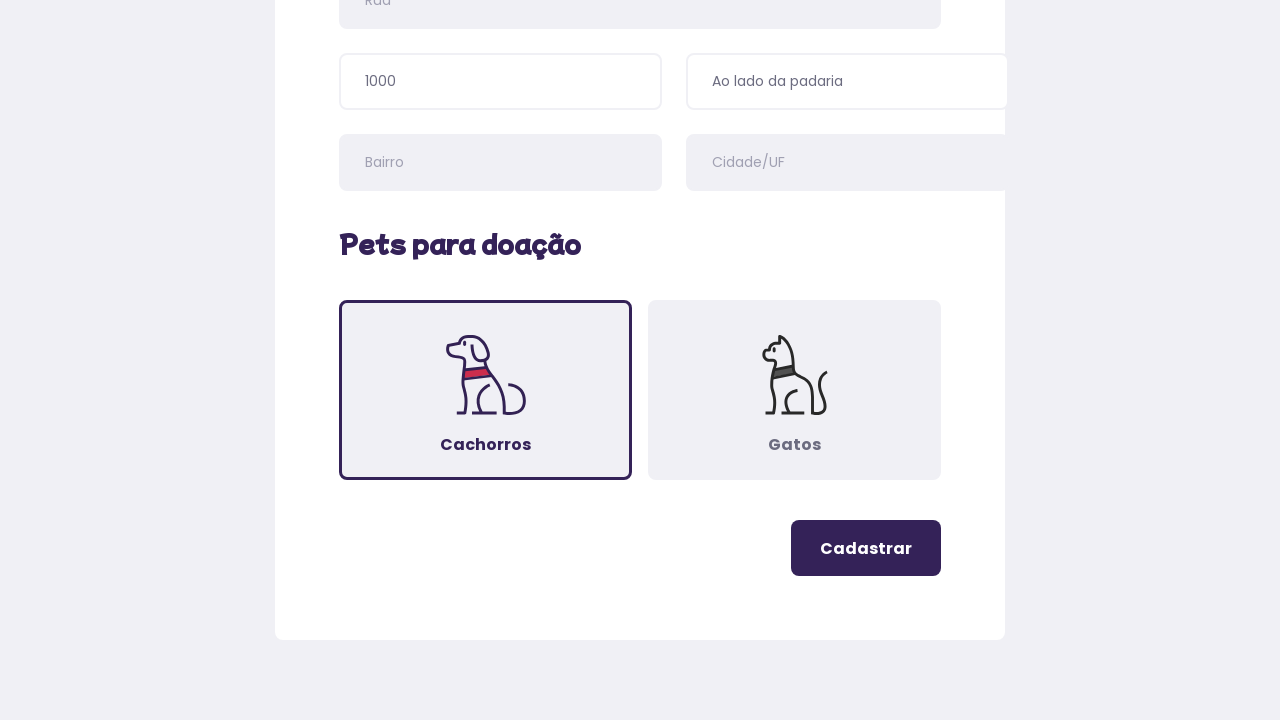

Clicked register button to submit the donation point form at (866, 548) on .button-register
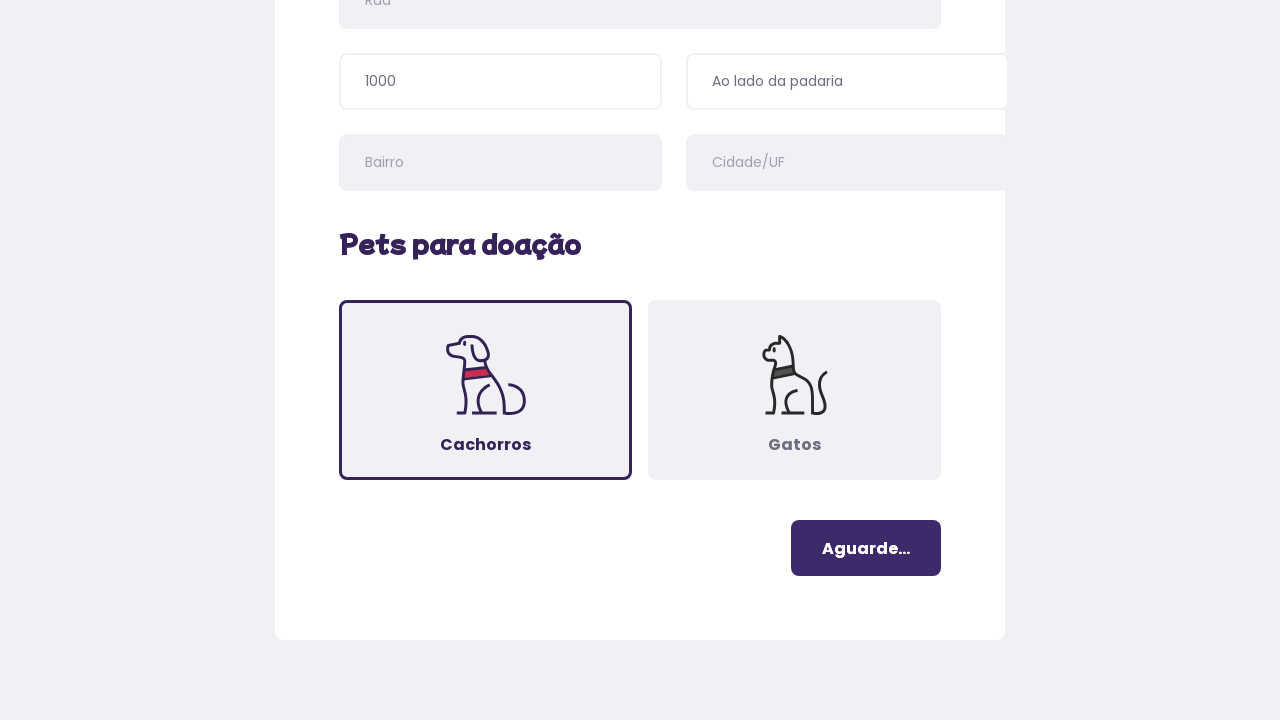

Verified success message displayed after form submission
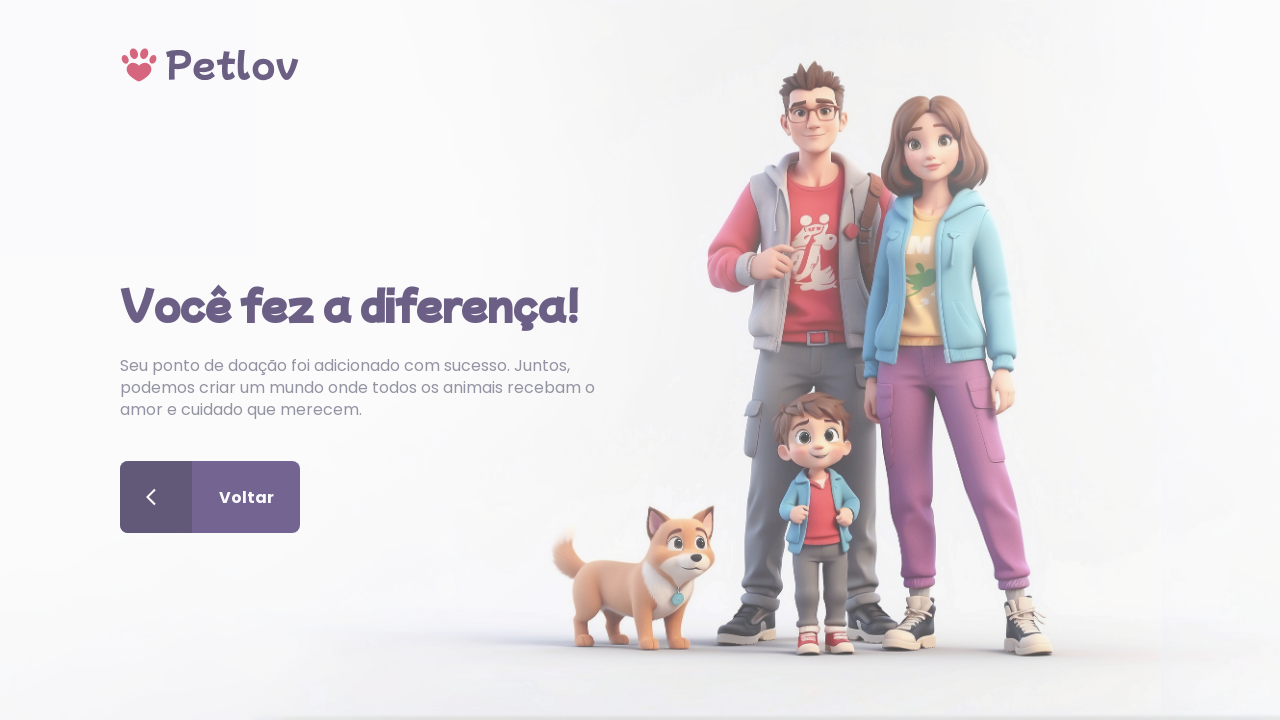

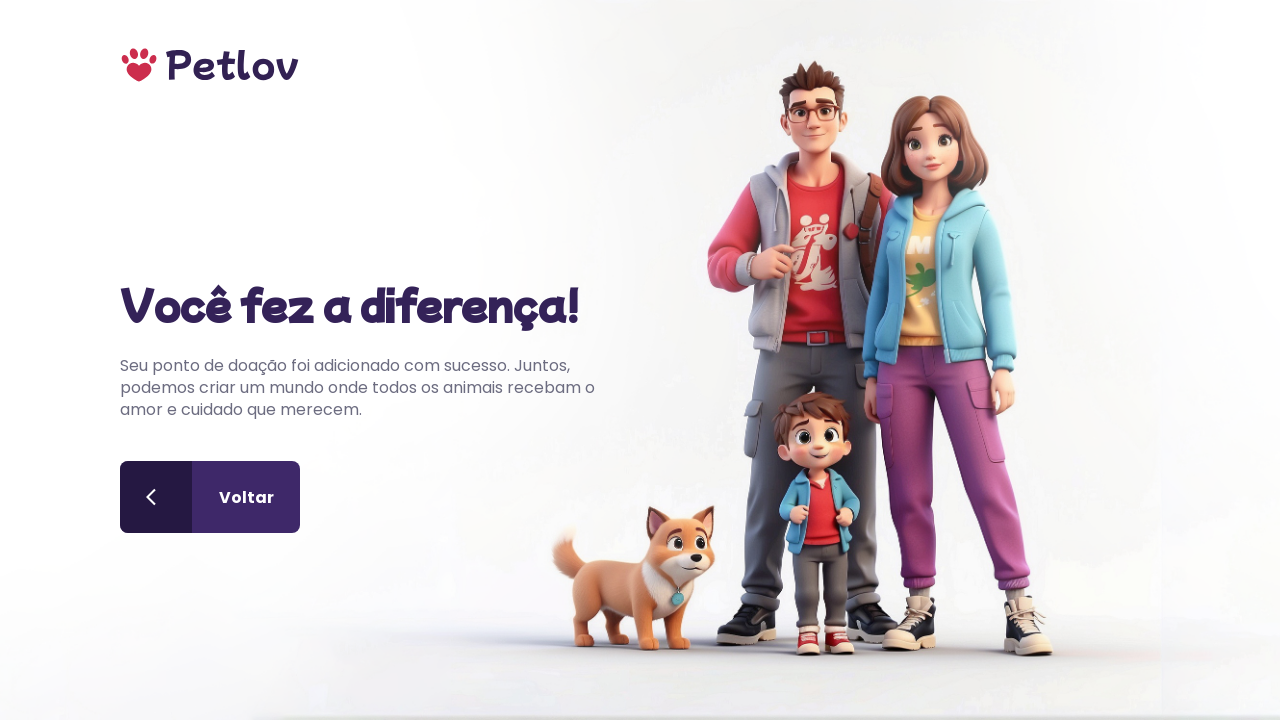